Tests registration form password validation by submitting different passwords and verifying alert messages based on password length

Starting URL: http://automationbykrishna.com

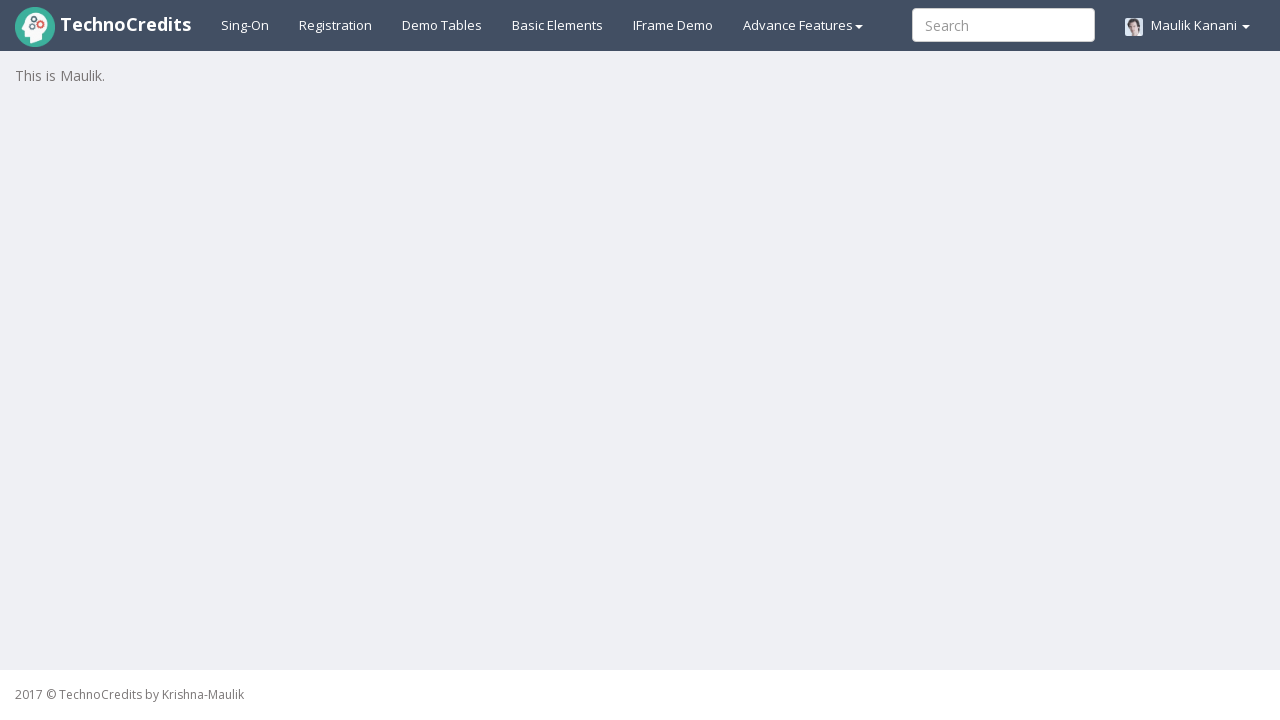

Clicked on Registration link at (336, 25) on #registration2
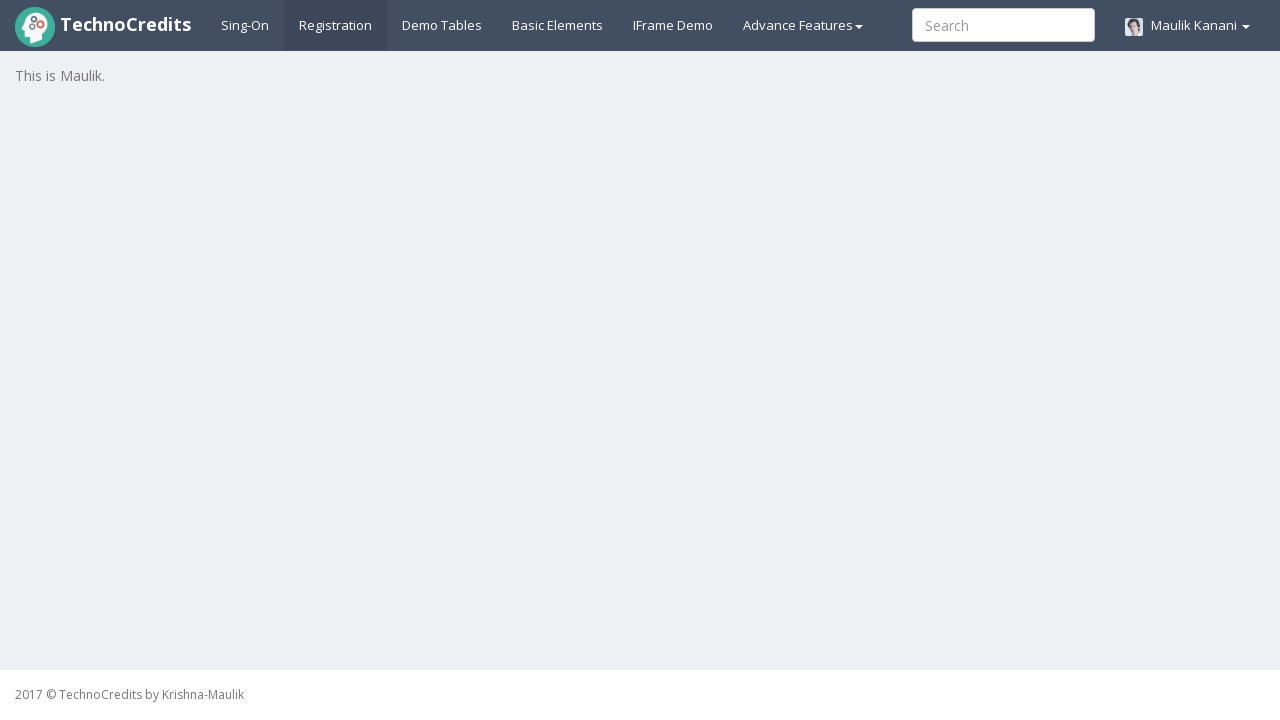

Waited for registration form to load
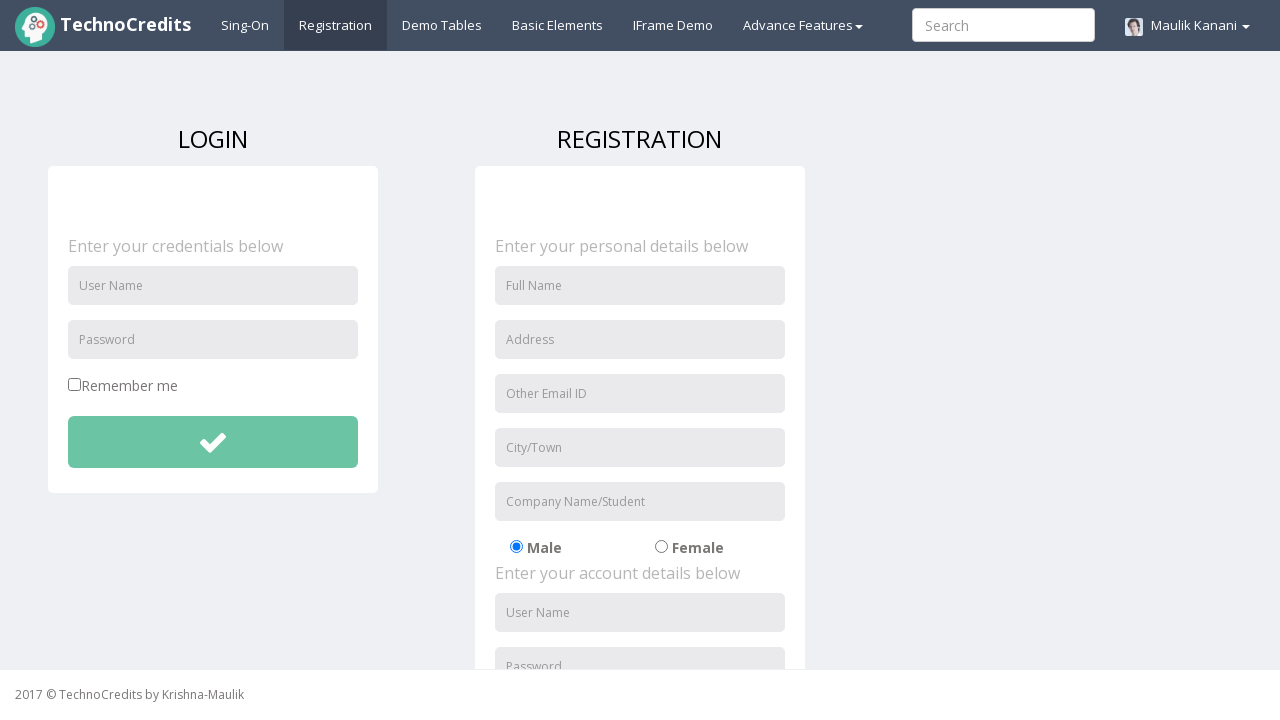

Filled username field with 'tamanna' for Test 1 on #unameSignin
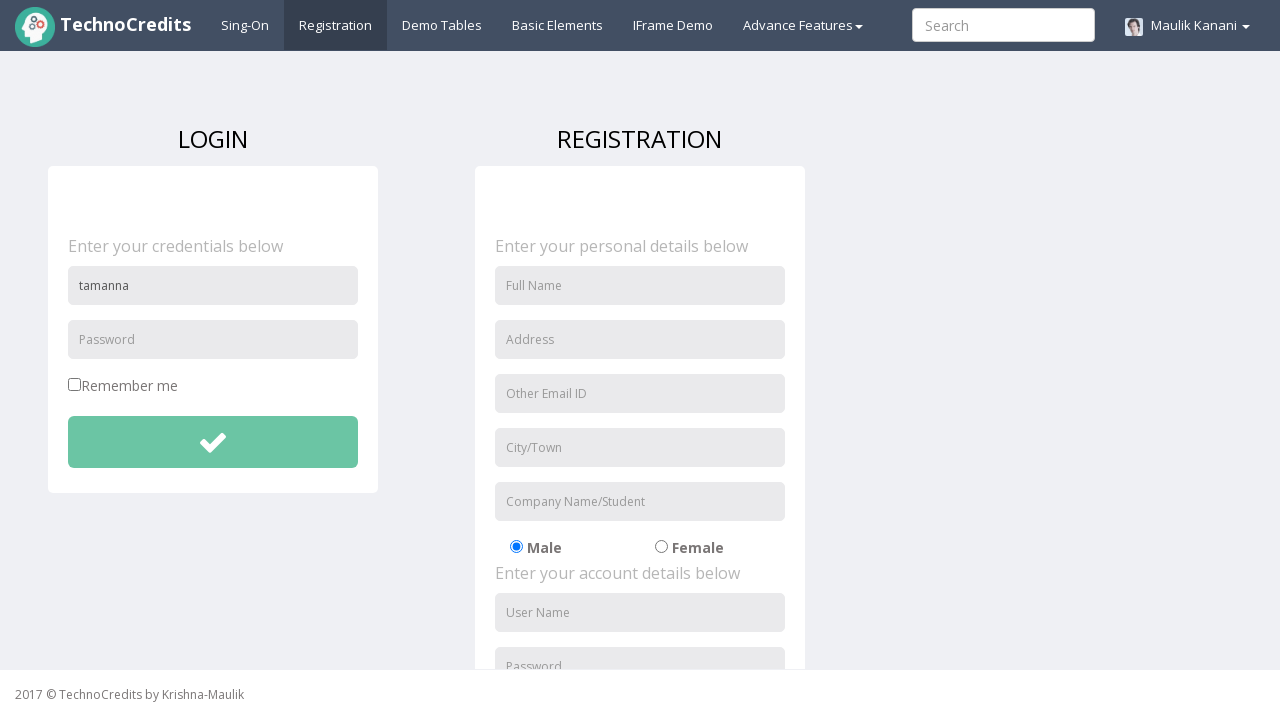

Filled password field with valid long password 'abc123456' on #pwdSignin
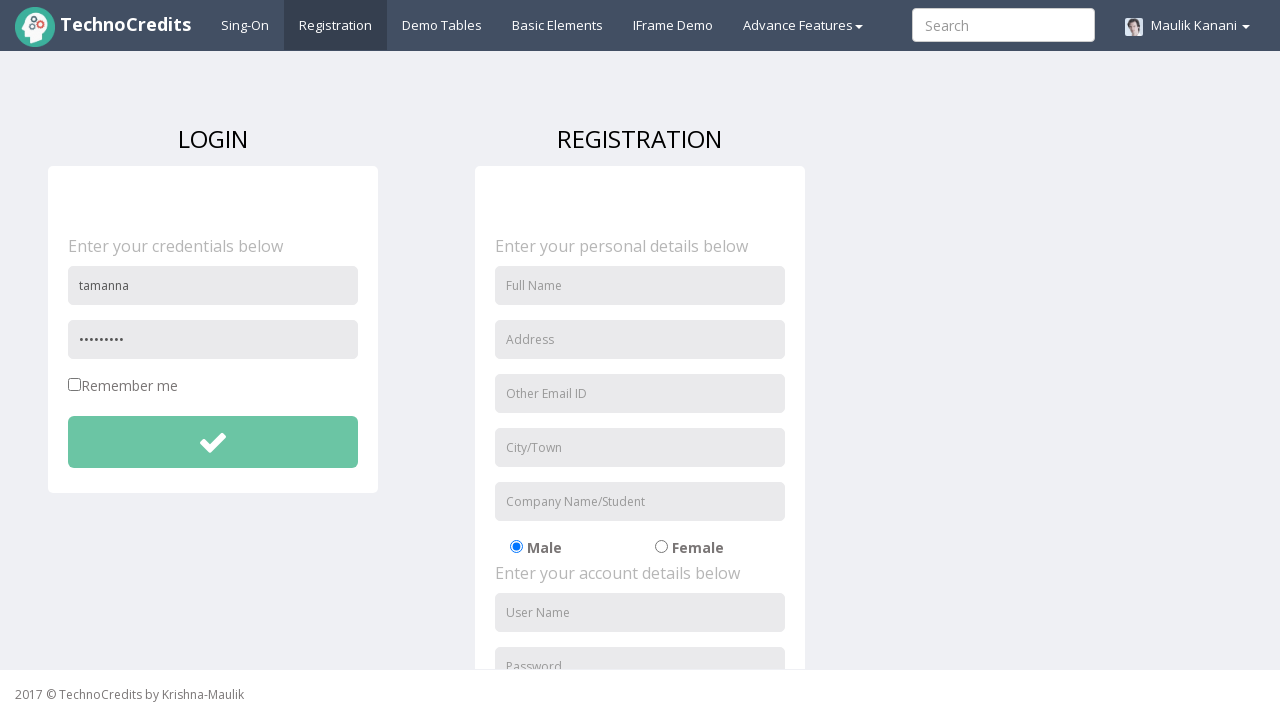

Clicked submit button for Test 1 at (213, 442) on #btnsubmitdetails
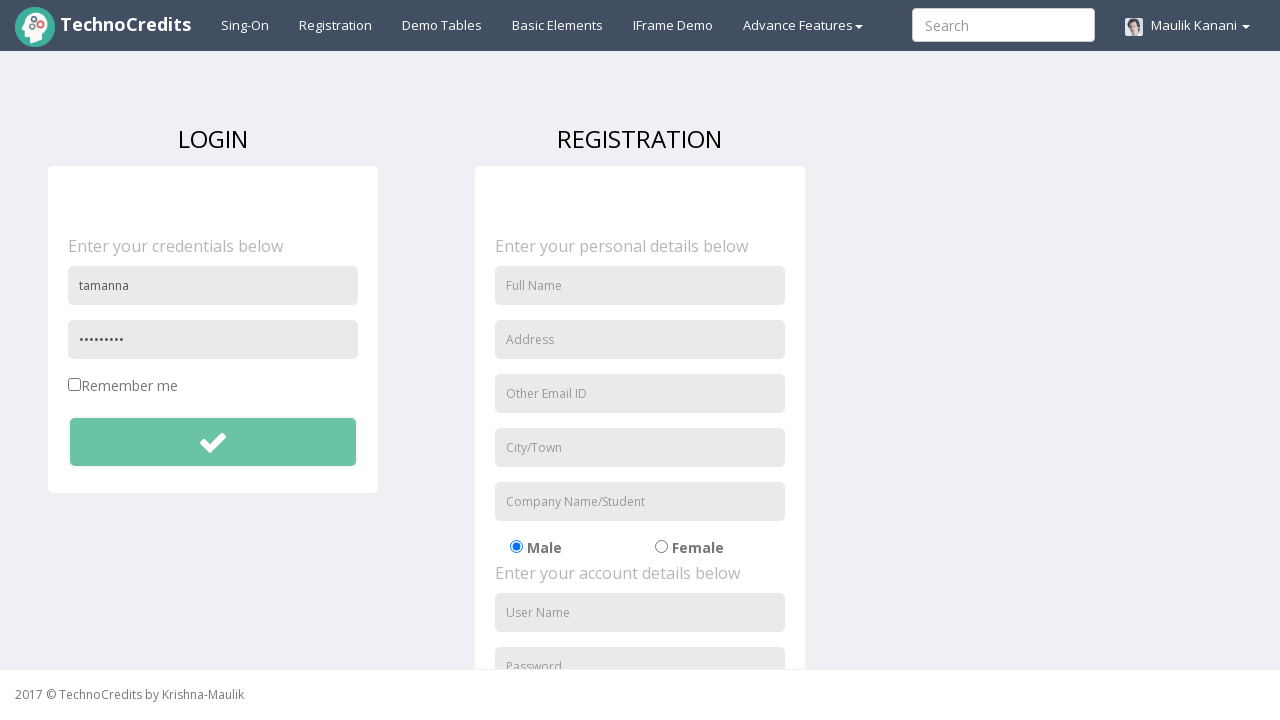

Handled alert dialog for Test 1 and waited for response
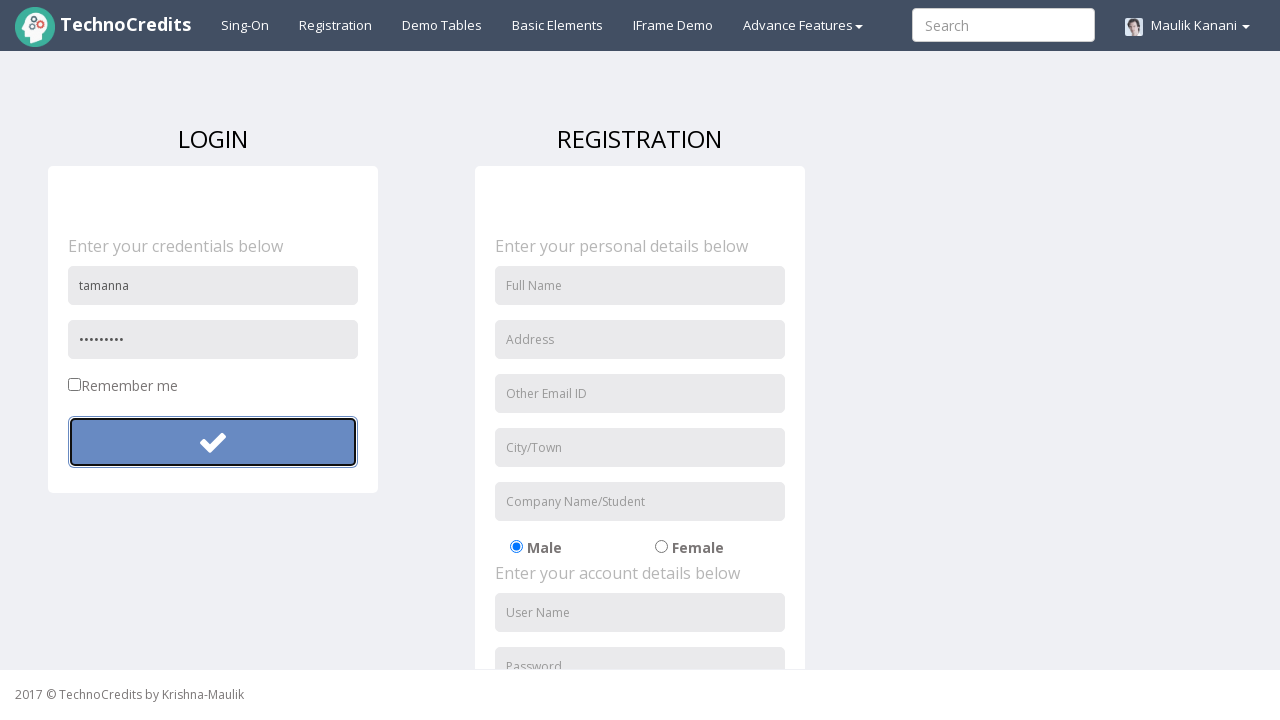

Filled username field with 'tamanna' for Test 2 on #unameSignin
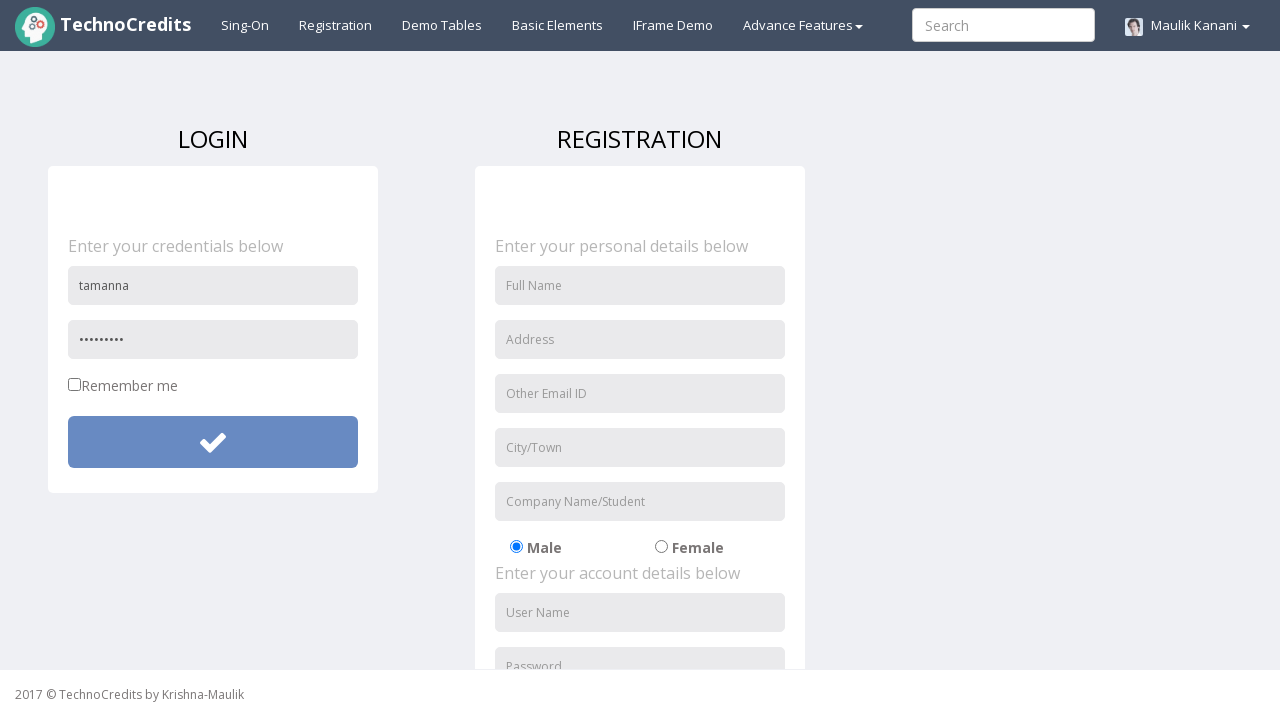

Filled password field with valid password 'abc1234' on #pwdSignin
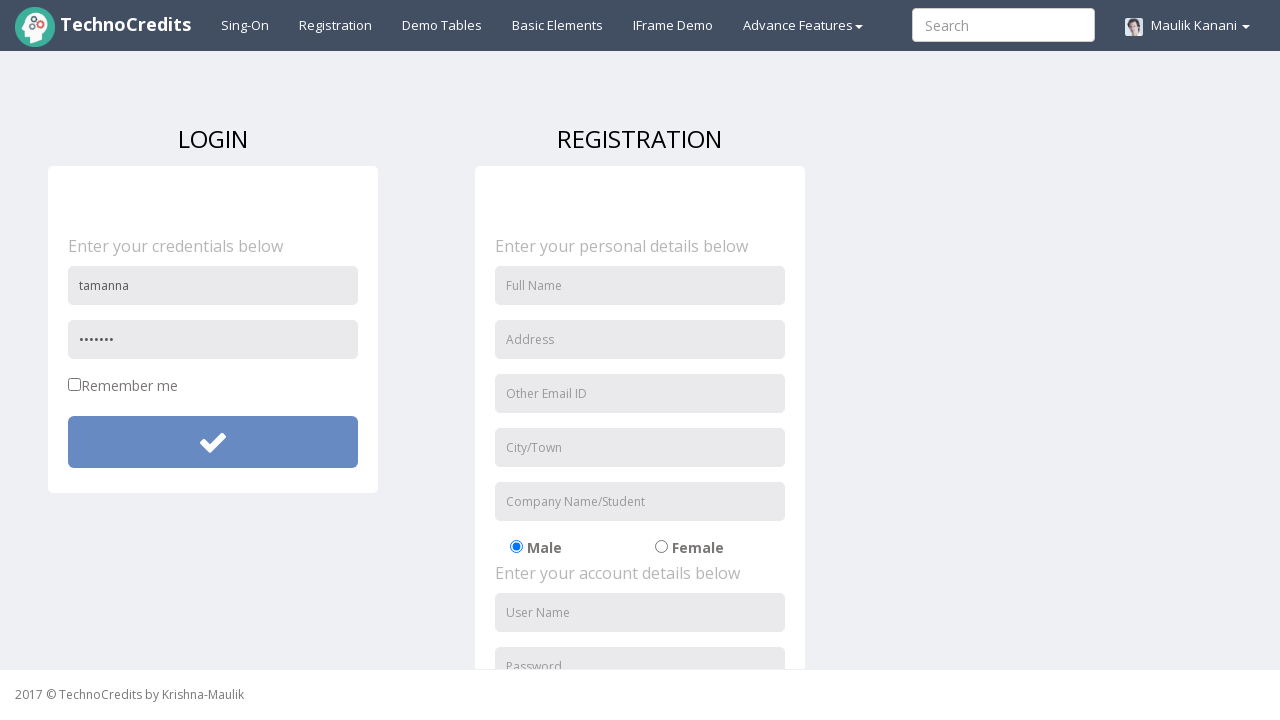

Clicked submit button for Test 2 at (213, 442) on #btnsubmitdetails
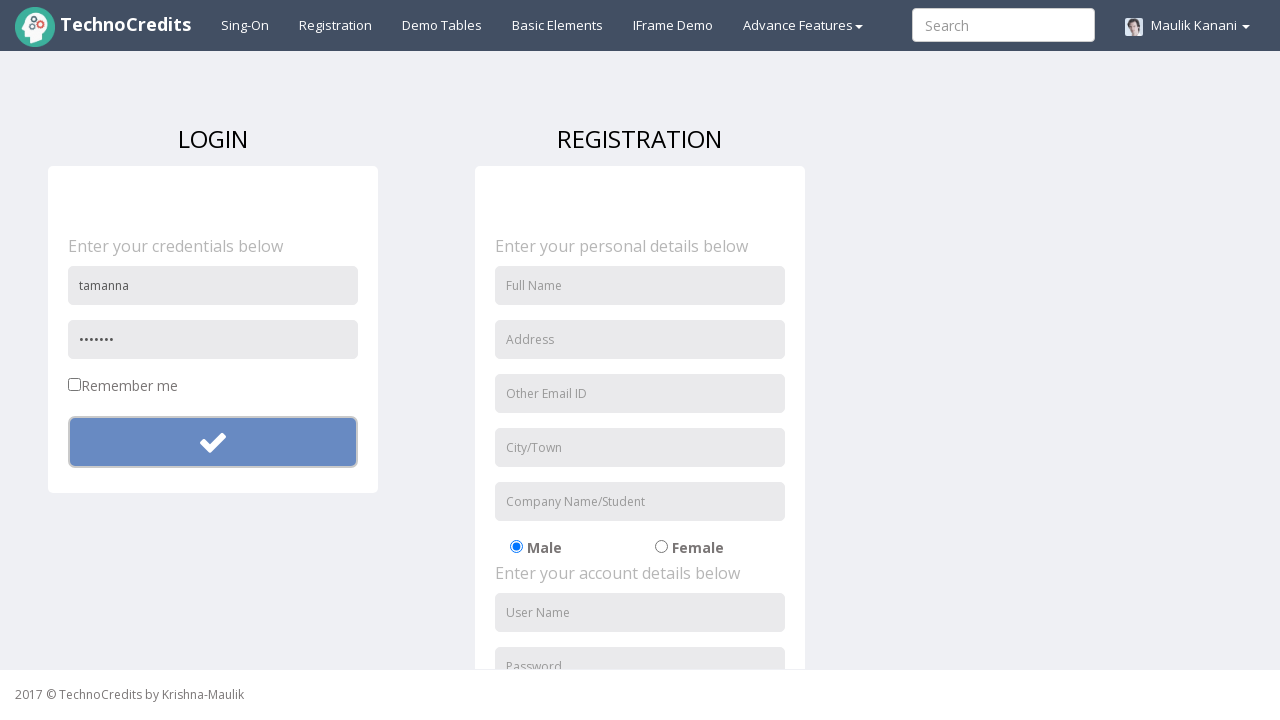

Waited for alert response from Test 2
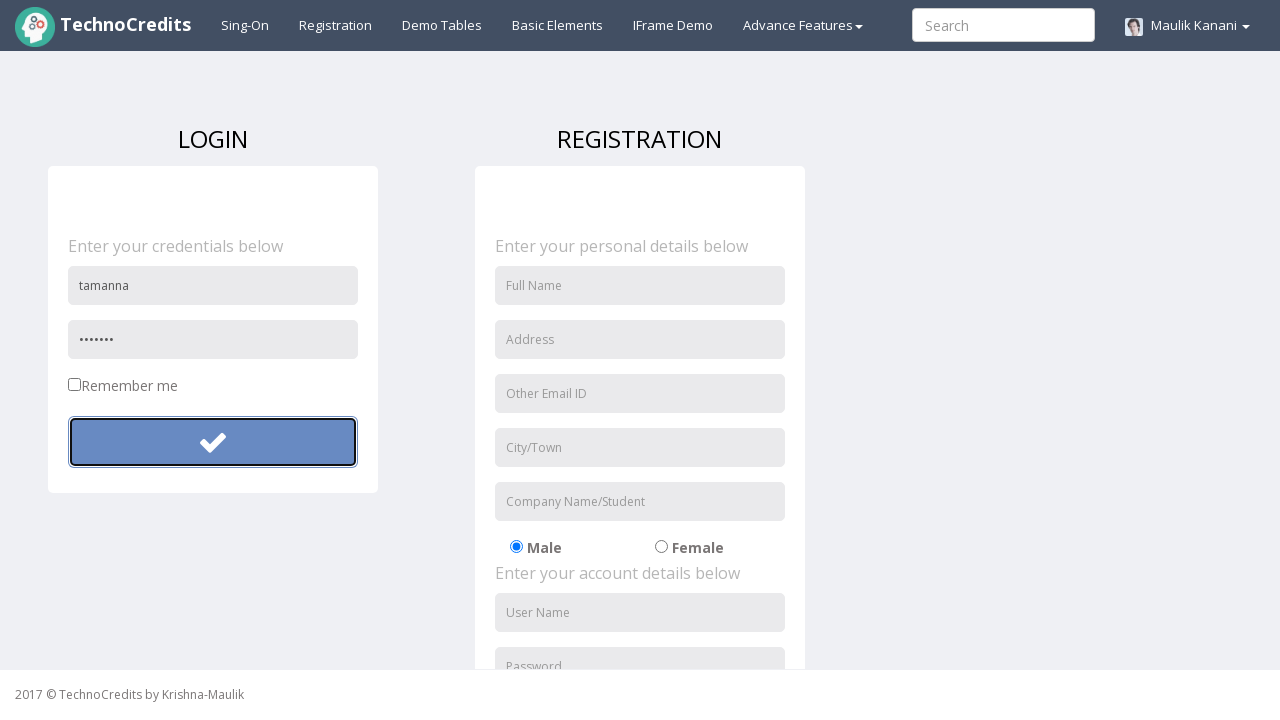

Filled username field with 'tamanna' for Test 3 on #unameSignin
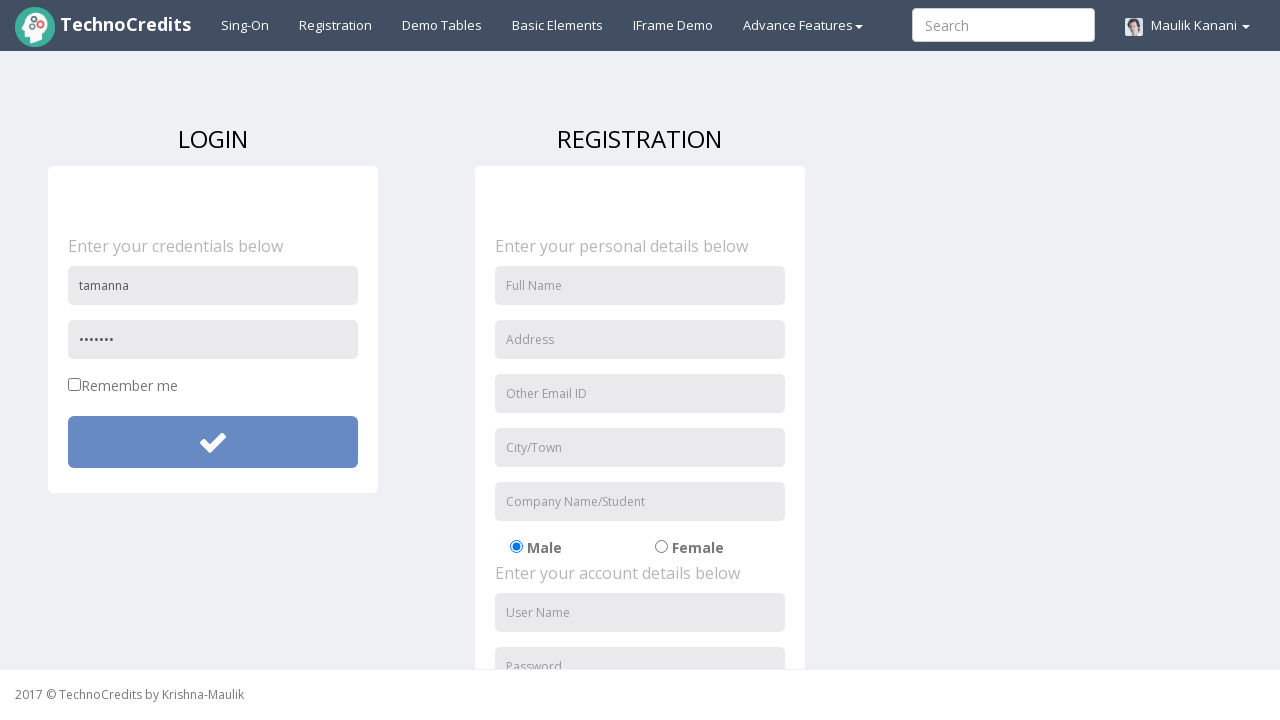

Filled password field with invalid short password 'abc1' on #pwdSignin
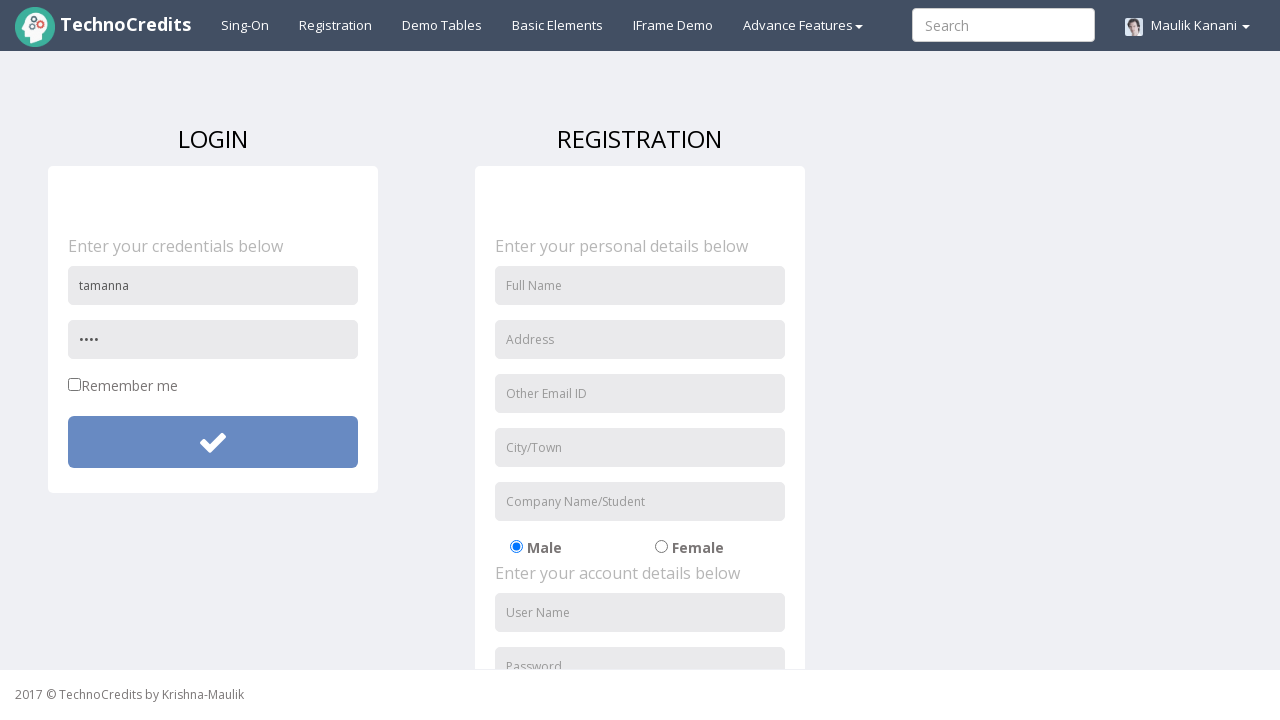

Clicked submit button for Test 3 with invalid password at (213, 442) on #btnsubmitdetails
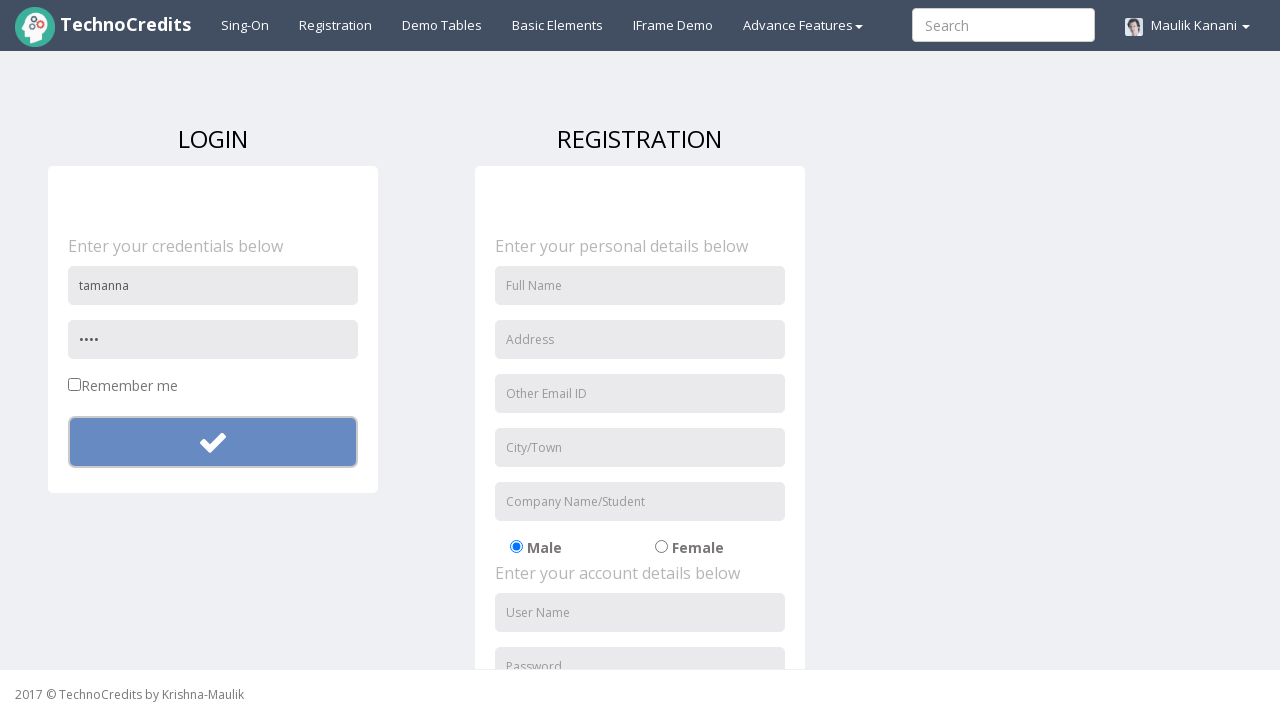

Waited for alert response from Test 3 (invalid password)
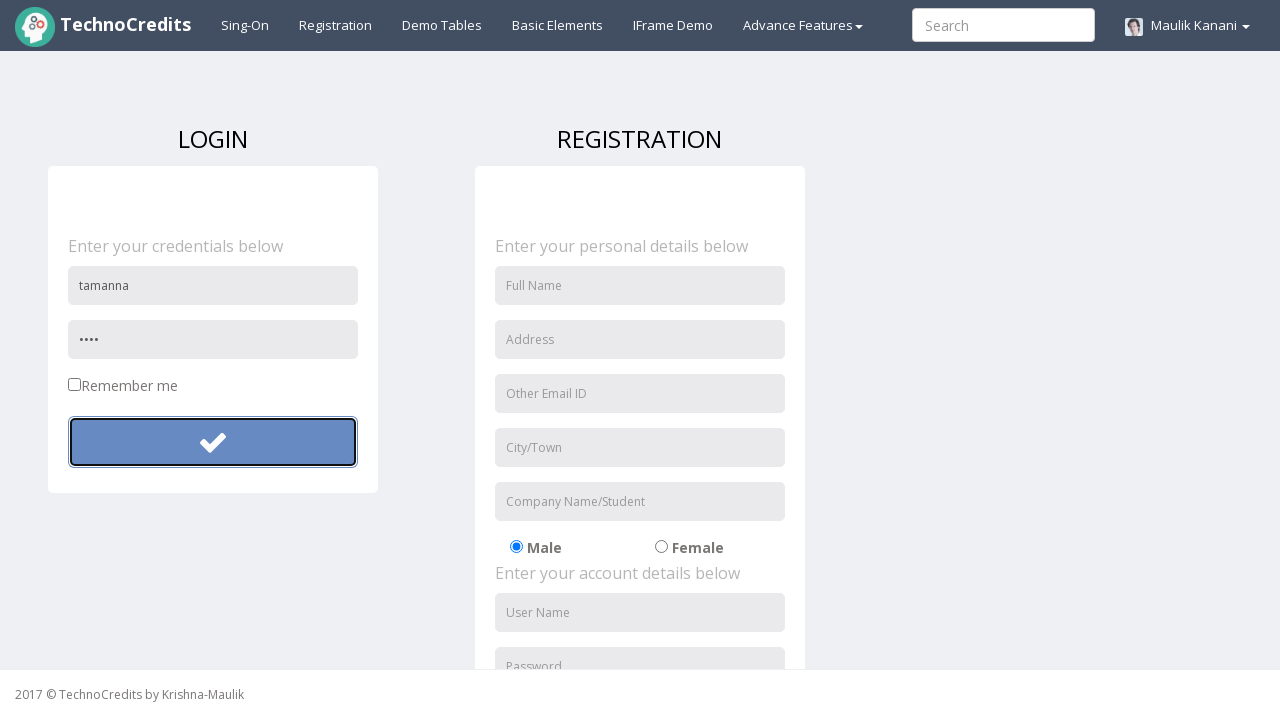

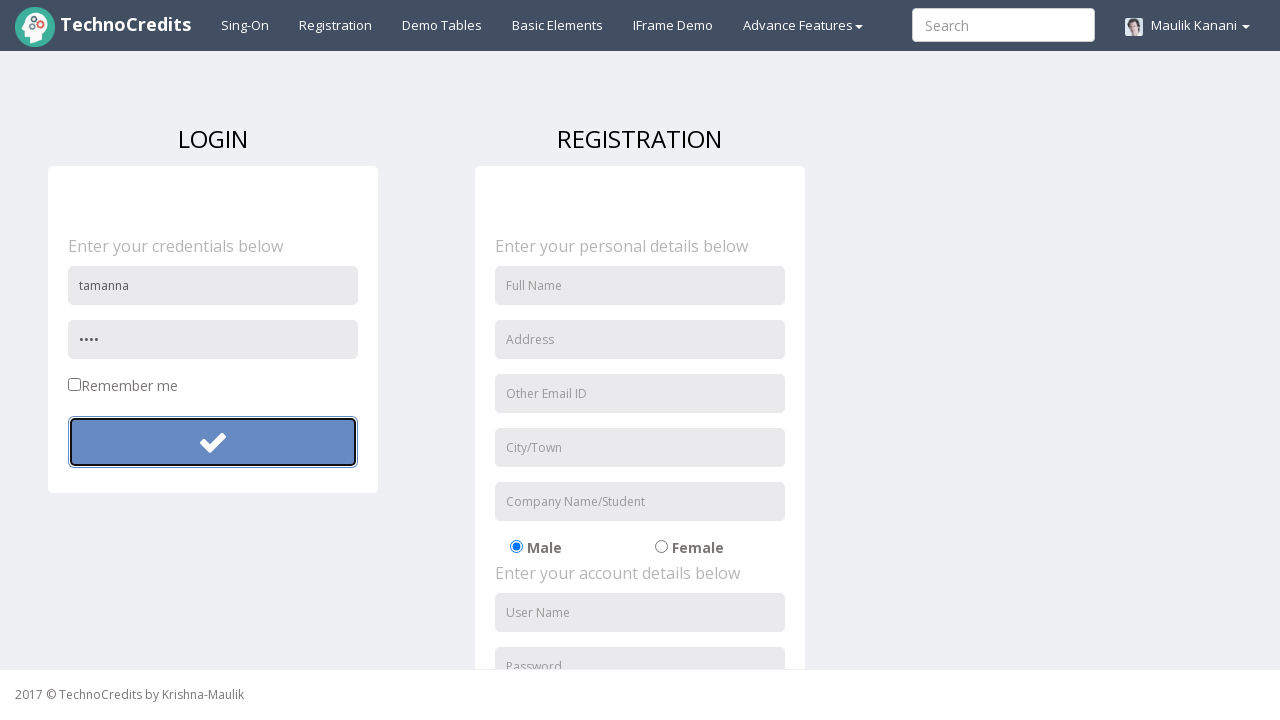